Tests that registration fails with an appropriate error message when attempting to register with an already existing username.

Starting URL: https://hoangduy0610.github.io/ncc-sg-automation-workshop-1/register.html

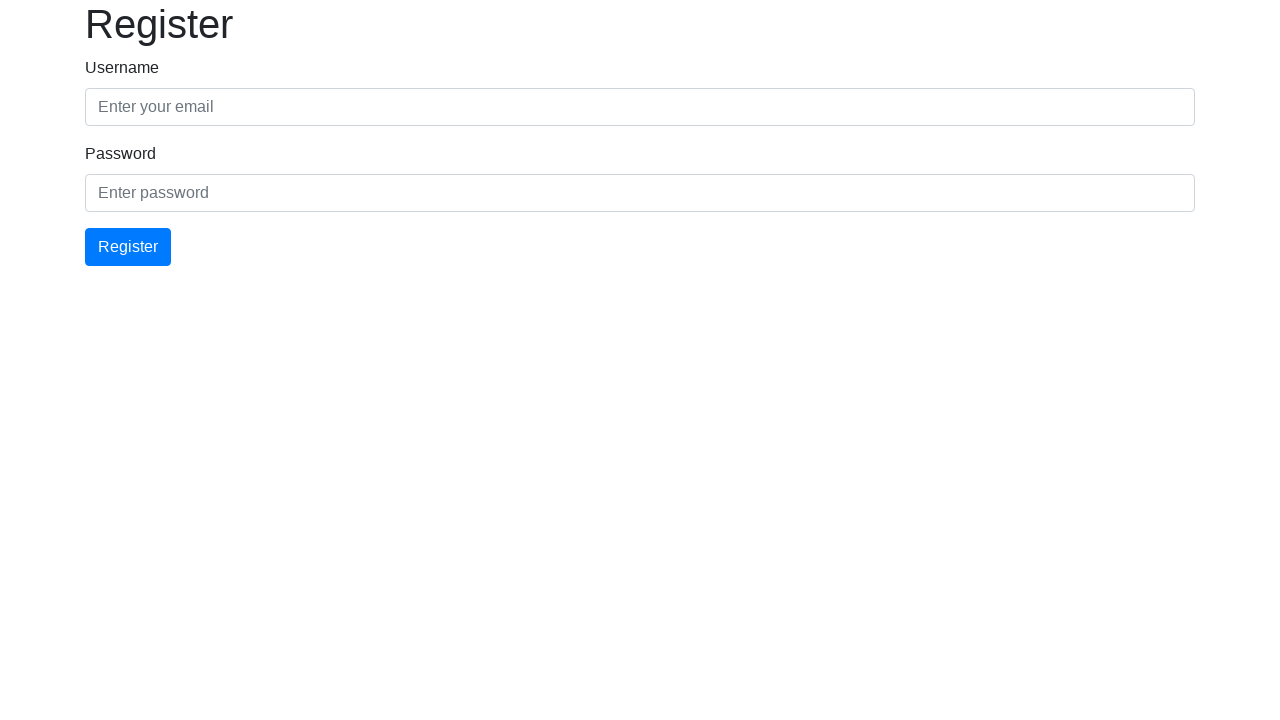

Email field is visible and ready for input
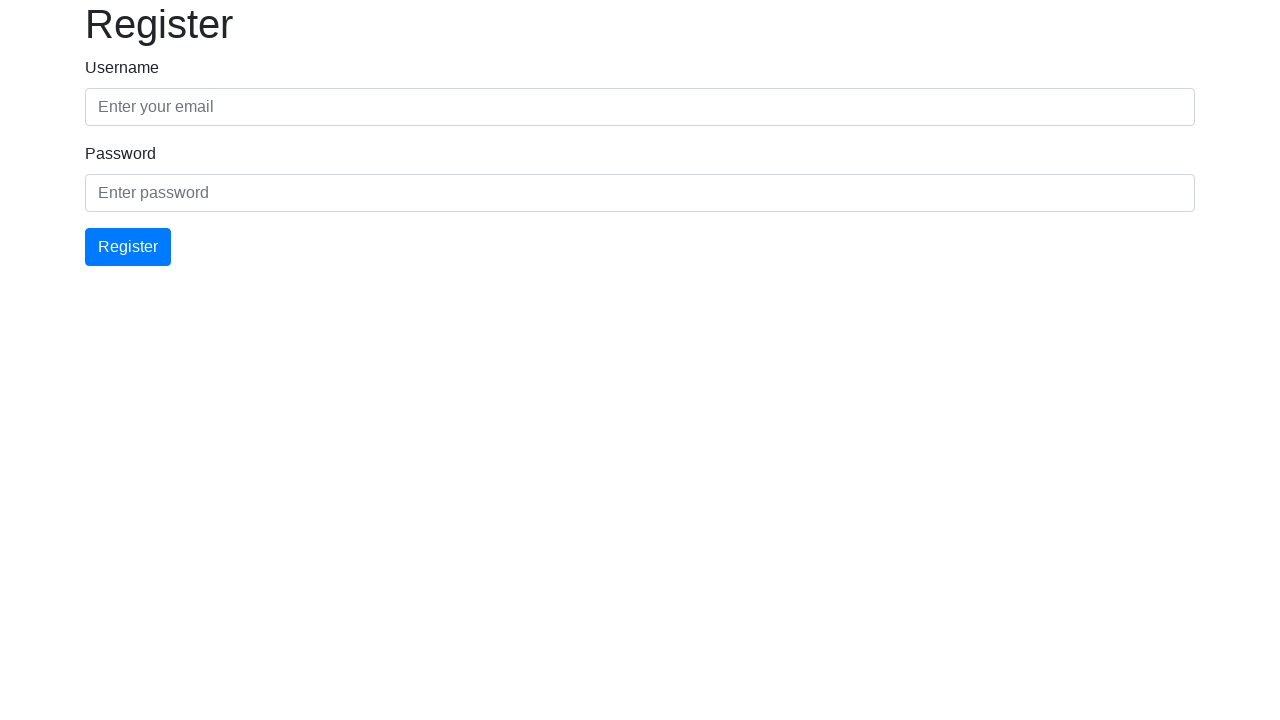

Filled email field with existing username 'Aleena0207' on #email
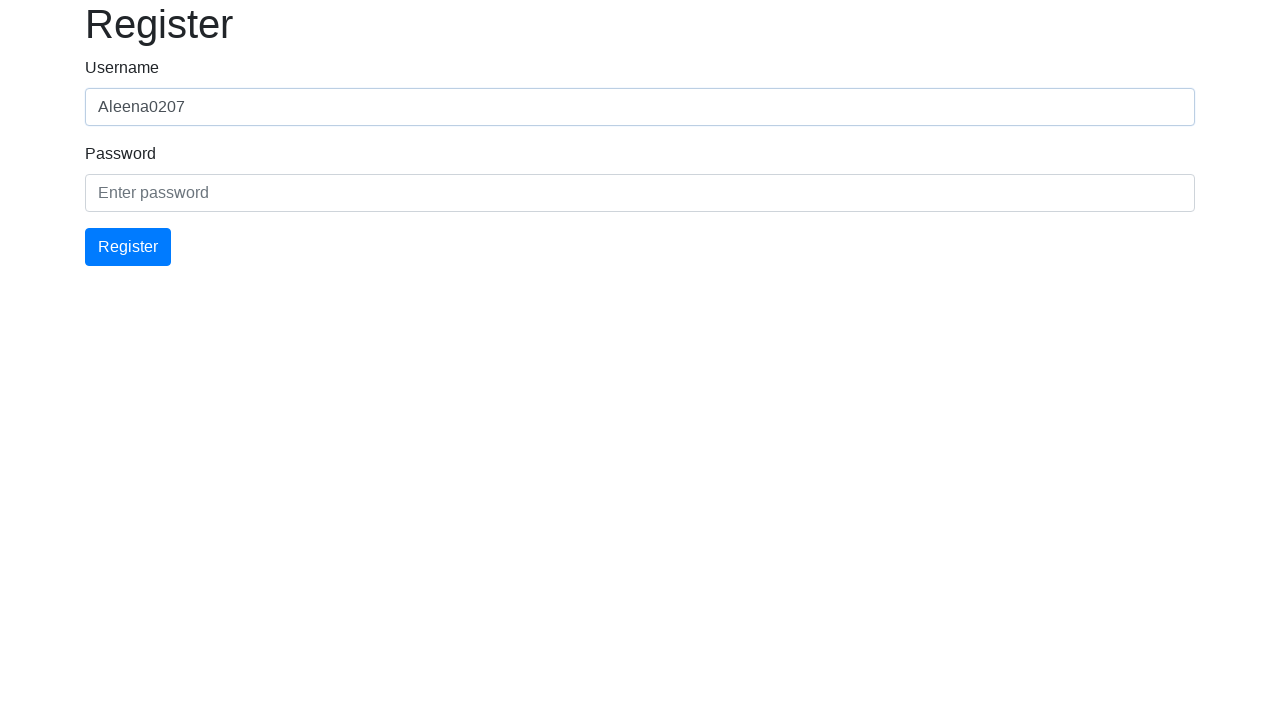

Filled password field with 'Aleena02072002' on #password
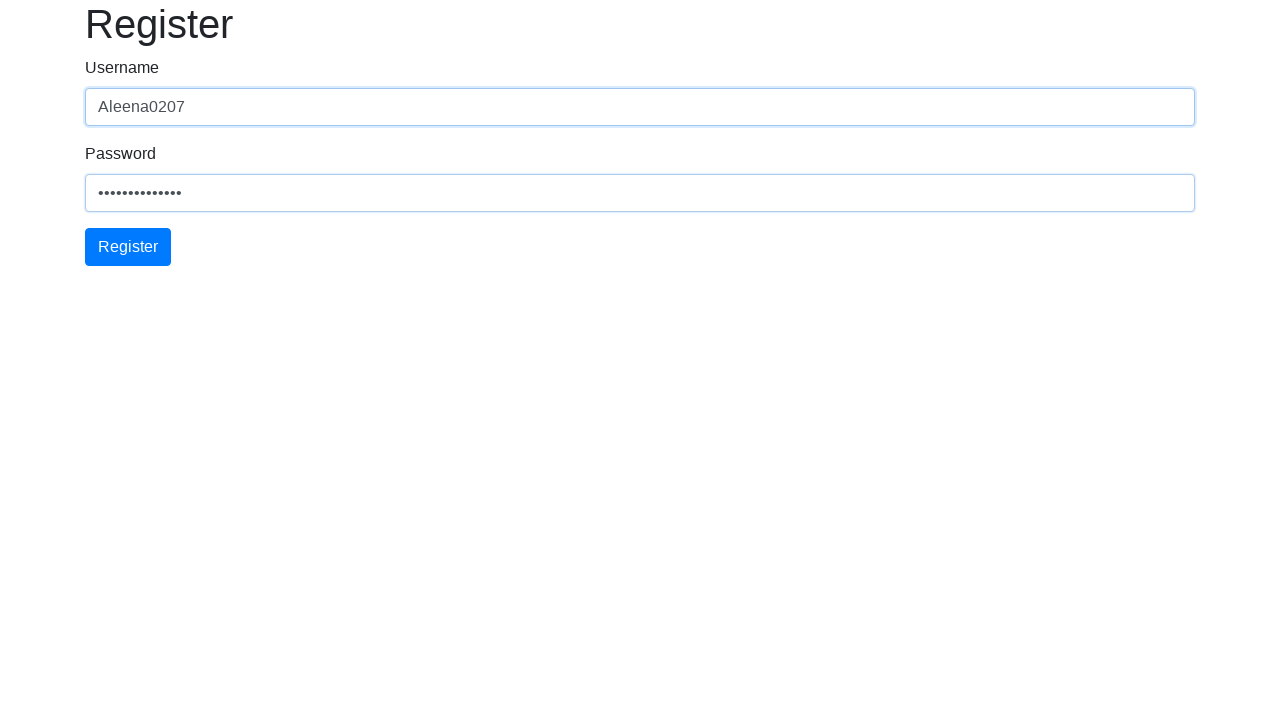

Clicked register button to attempt registration at (128, 247) on button
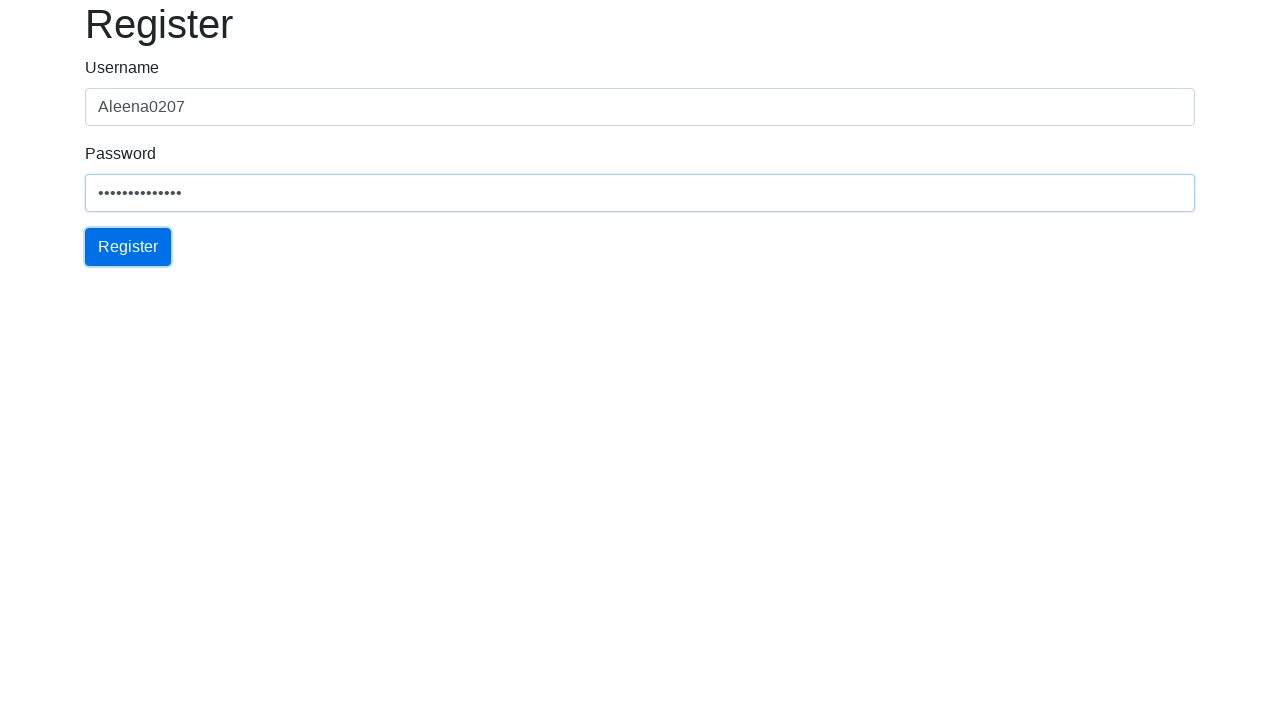

Error message appeared indicating account already registered
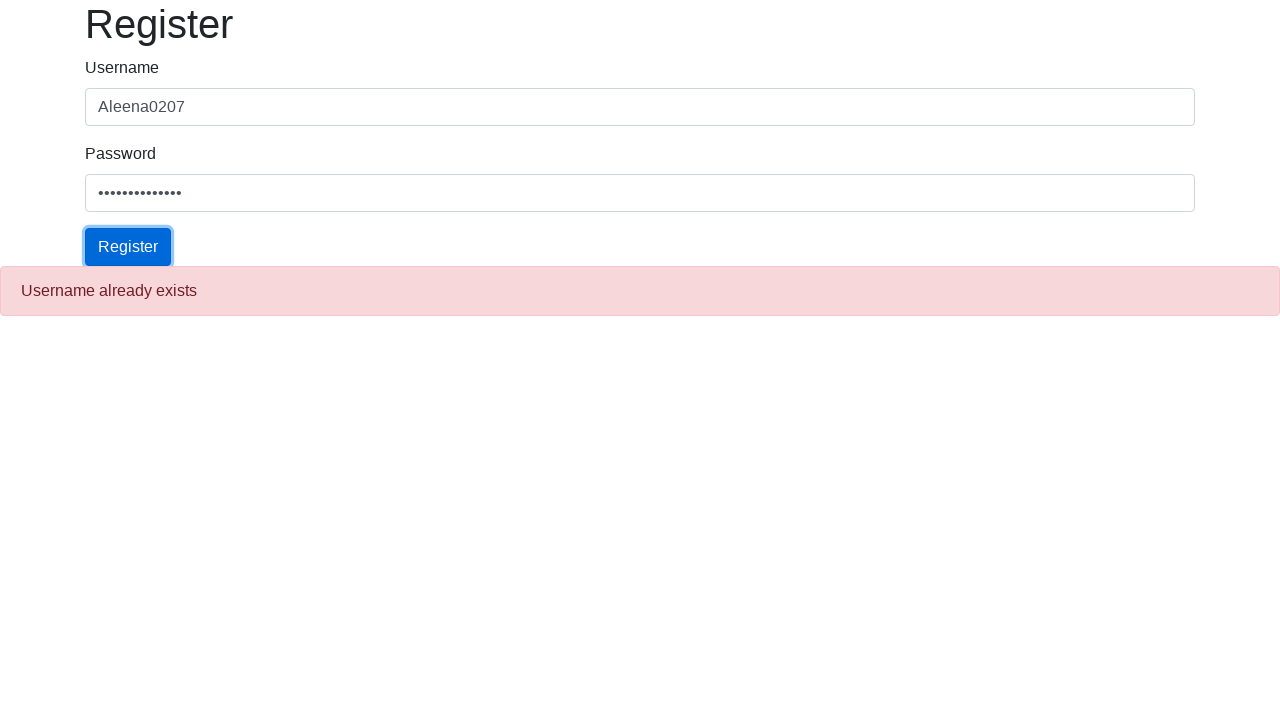

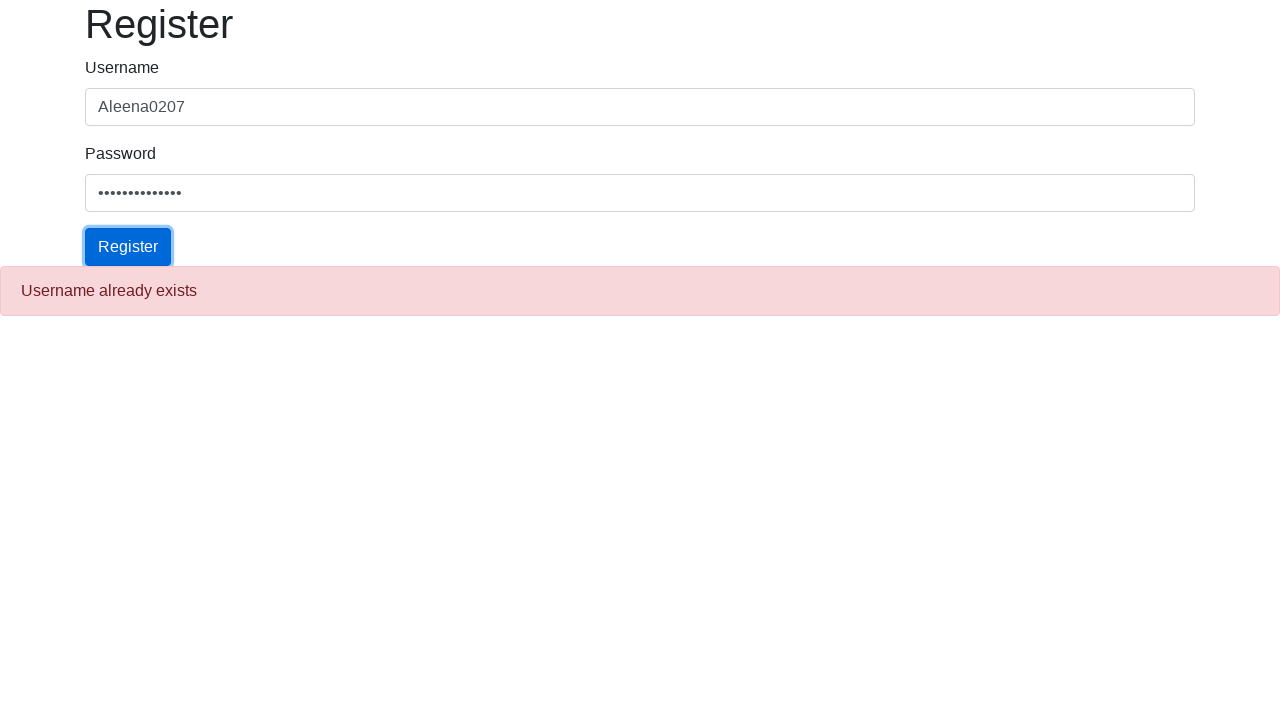